Tests window handling functionality by clicking a link that opens a new window and verifying the title of the new window

Starting URL: https://practice.cydeo.com/windows

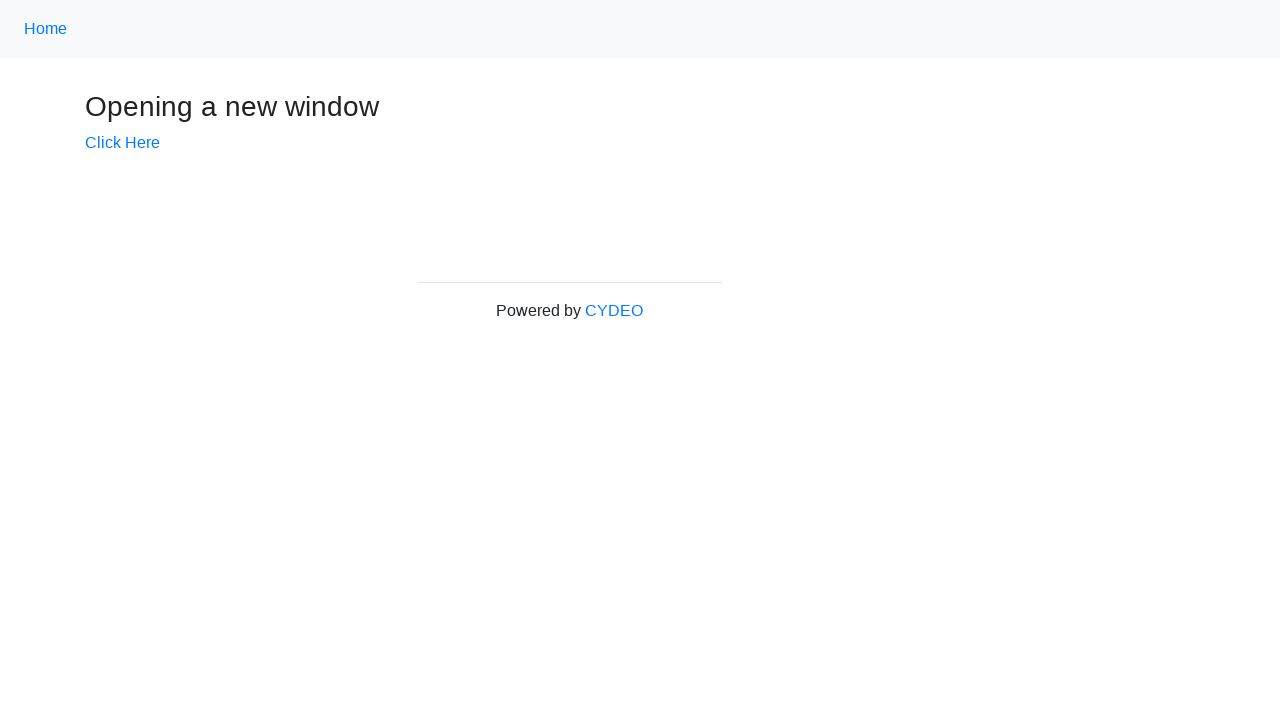

Stored the main window handle
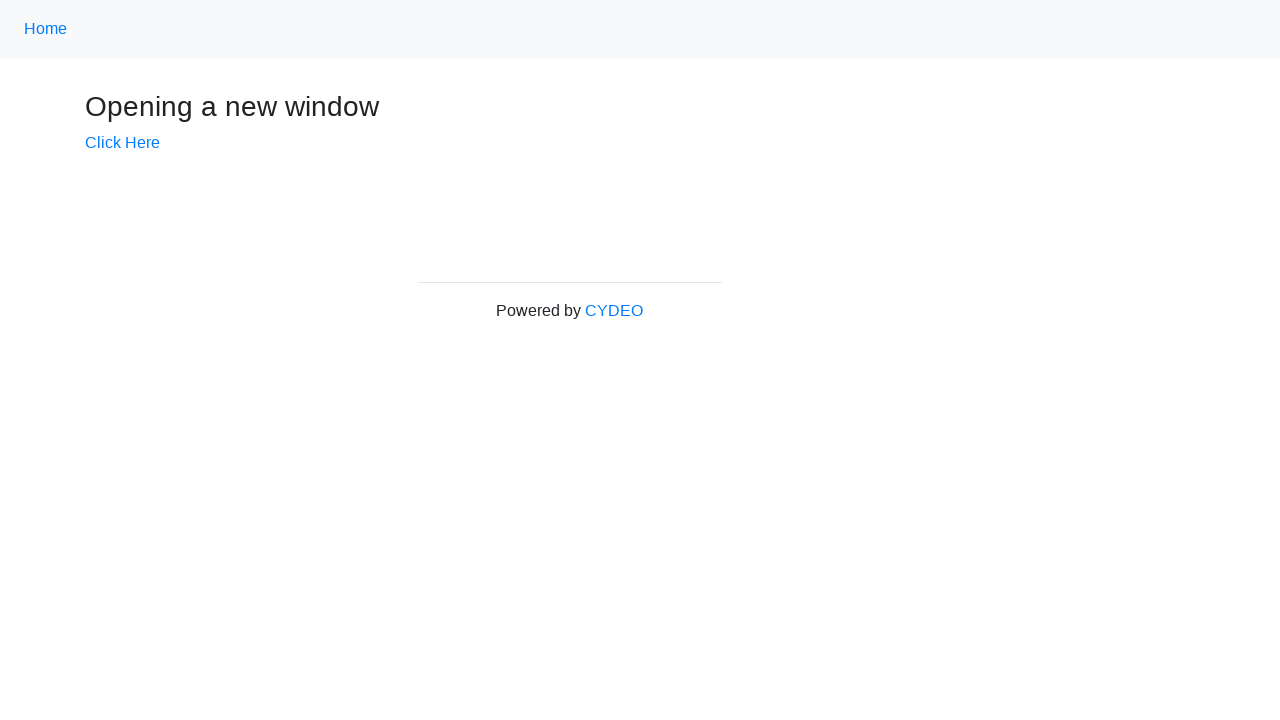

Verified initial page title is 'Windows'
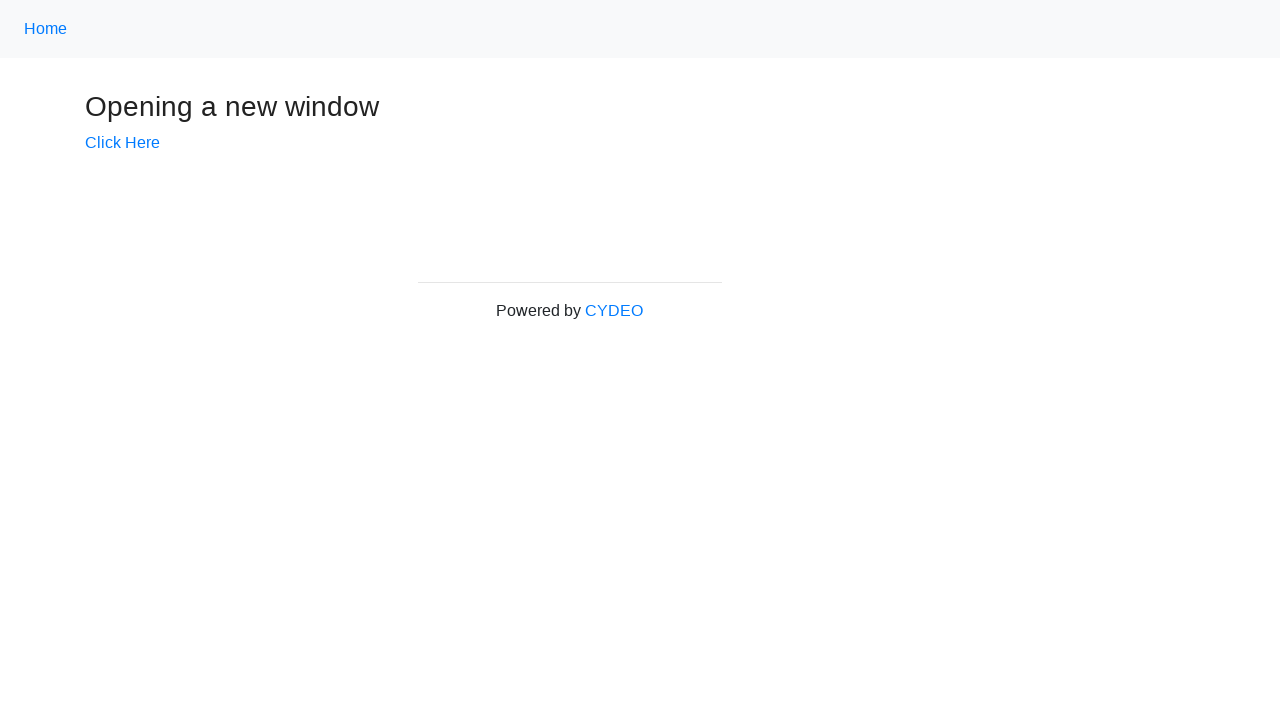

Clicked 'Click Here' link which opened a new window at (122, 143) on xpath=//a[.='Click Here']
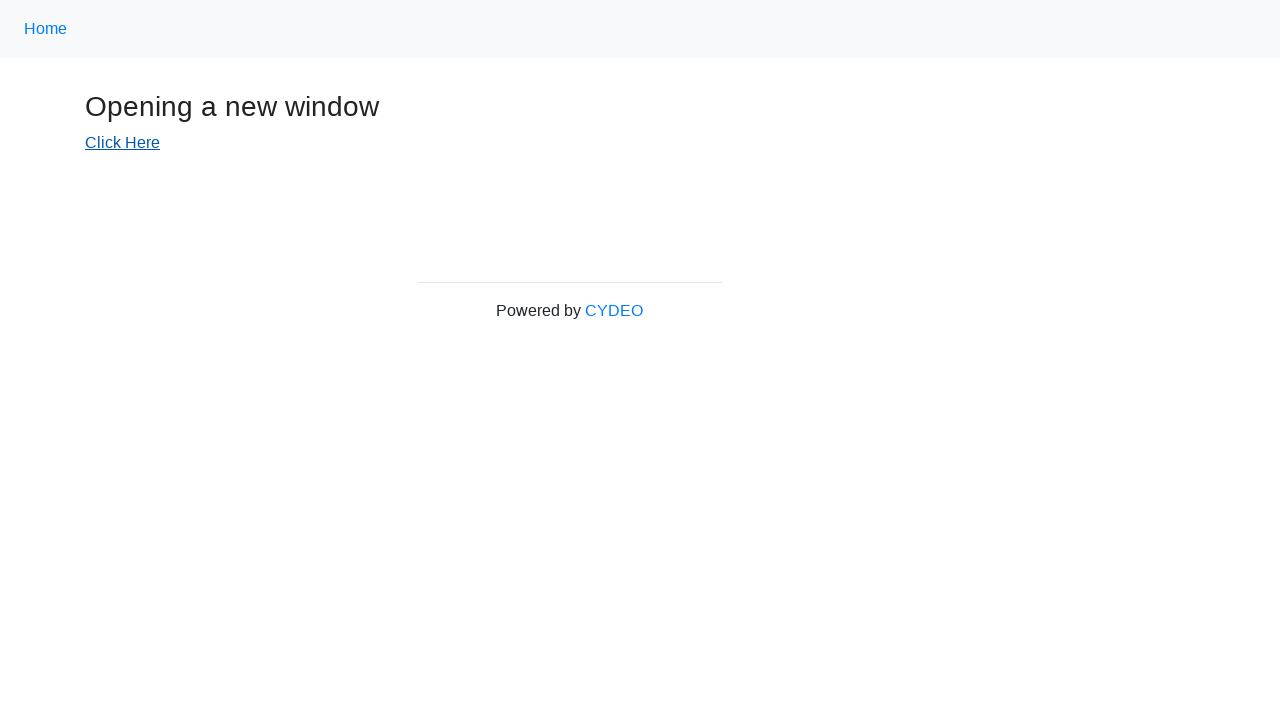

New page finished loading
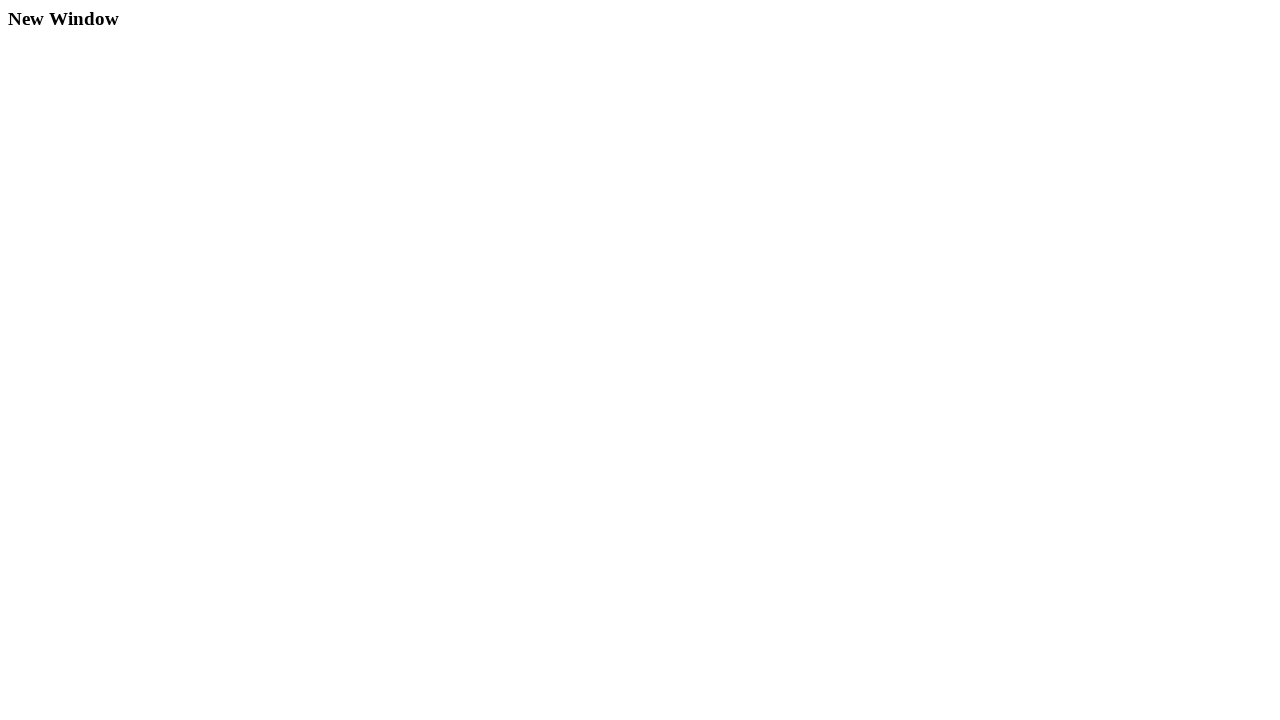

Verified new window title is 'New Window'
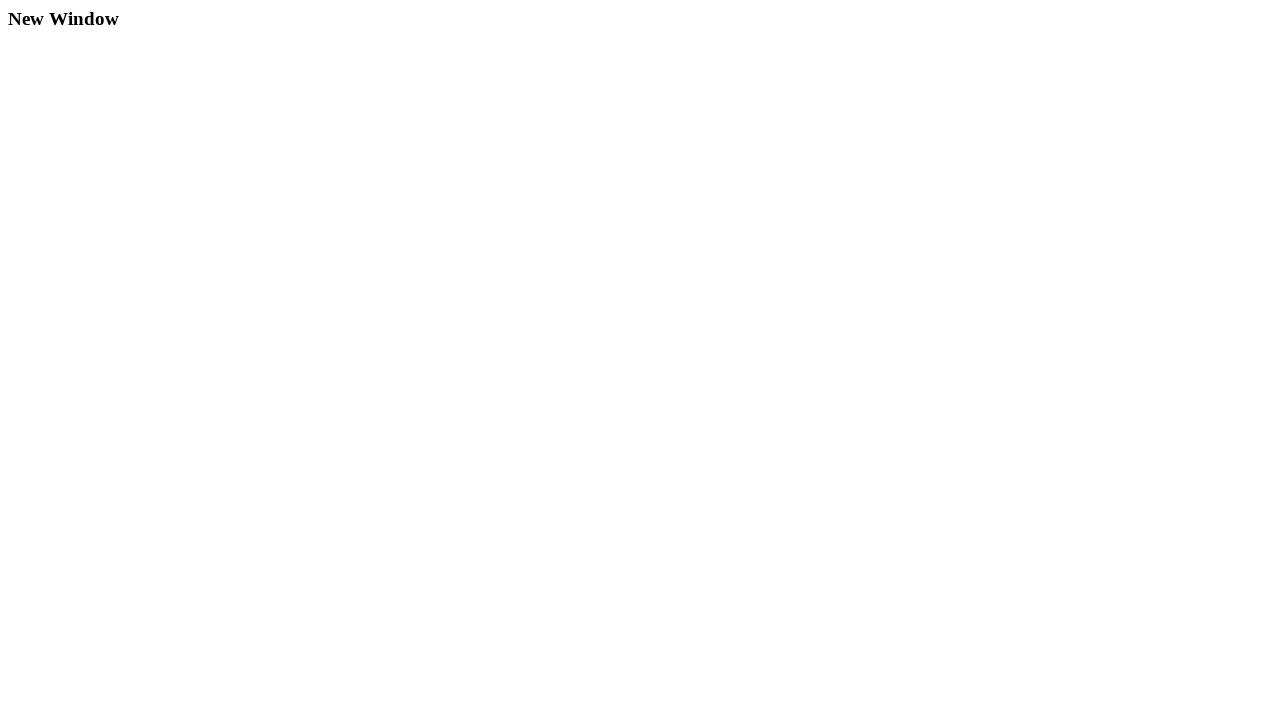

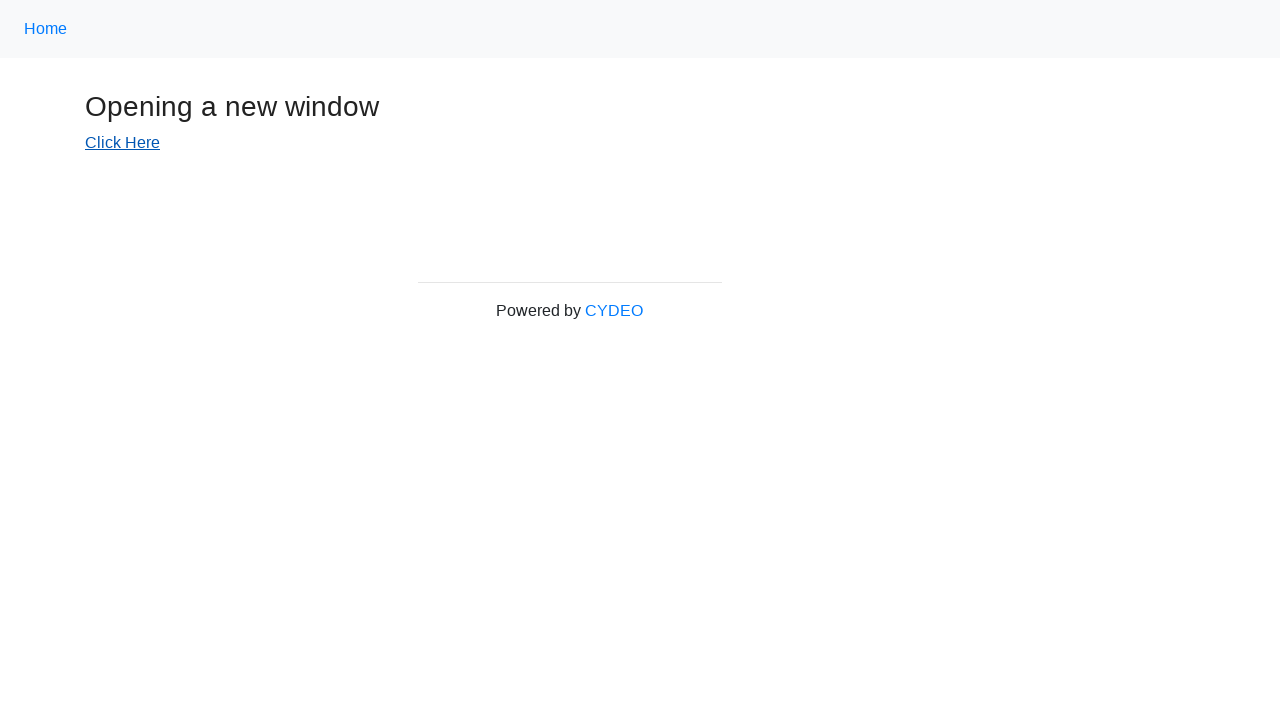